Navigates to the website, opens the sign-in page, and validates that email, password fields and submit button are displayed

Starting URL: https://test.my-fork.com/

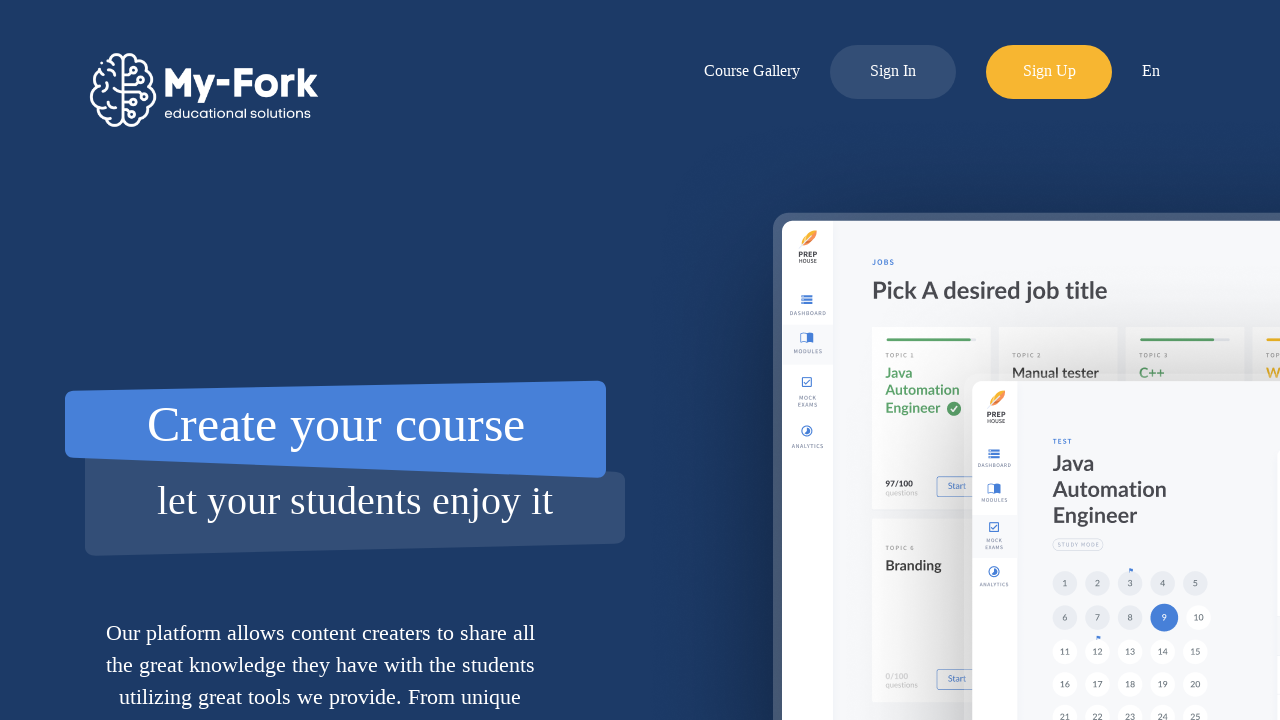

Clicked sign-in button to open login page at (893, 72) on a.menu-item.log-in-button
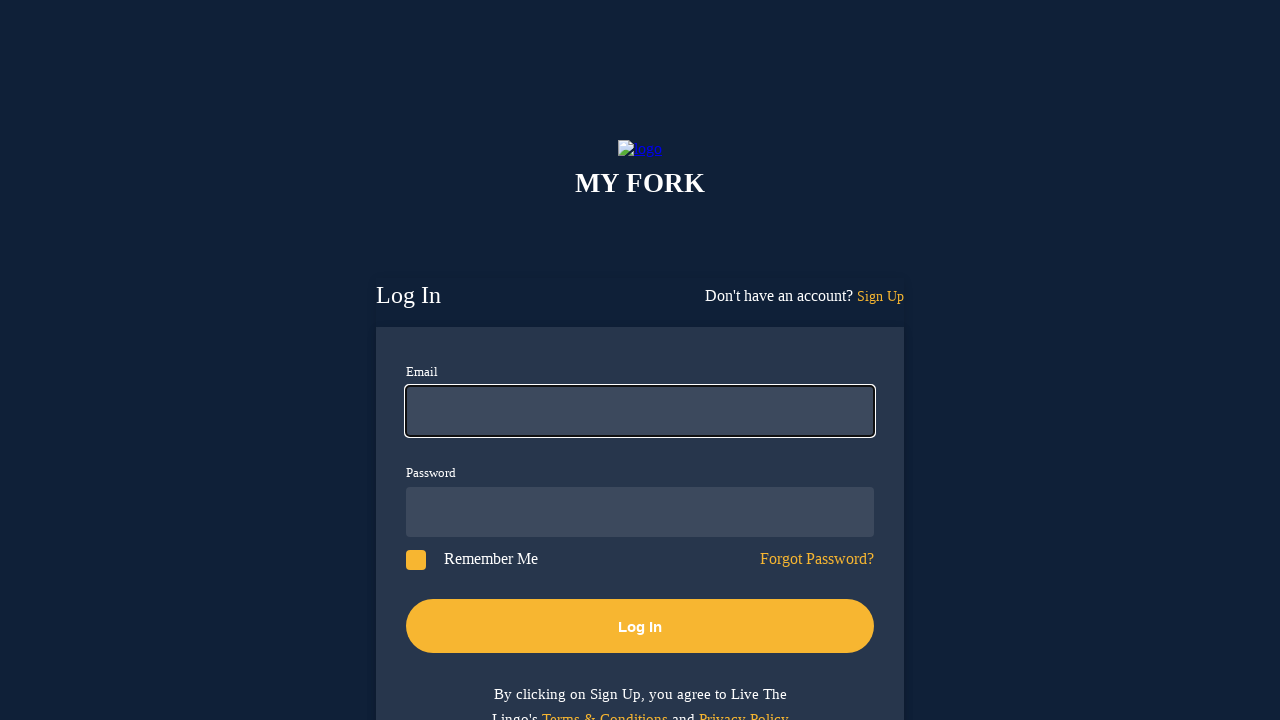

Email input field is visible
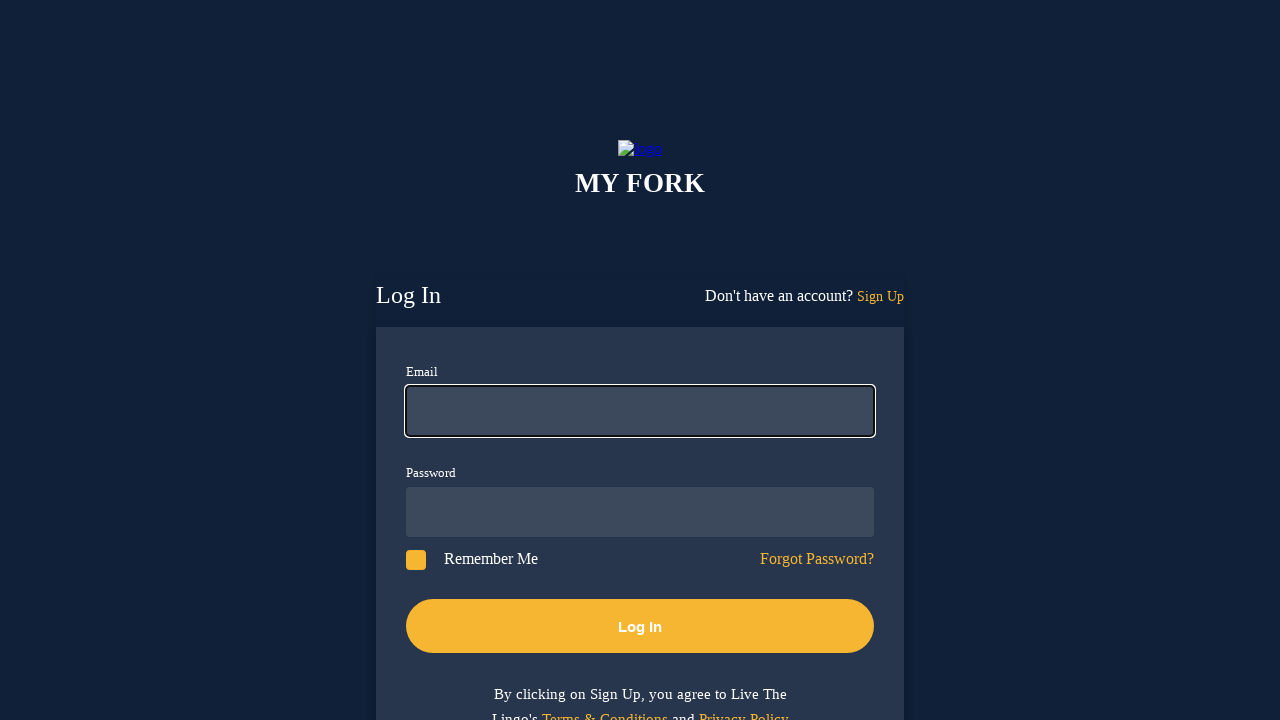

Password input field is visible
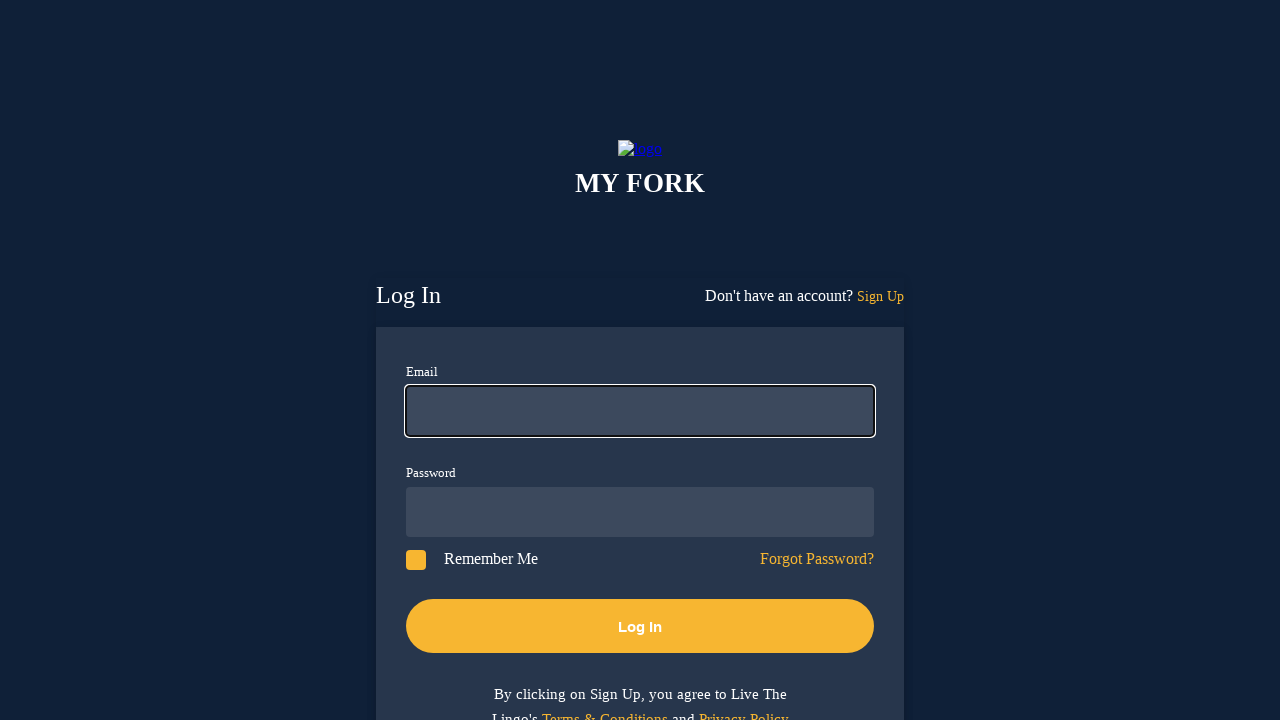

Submit button is visible
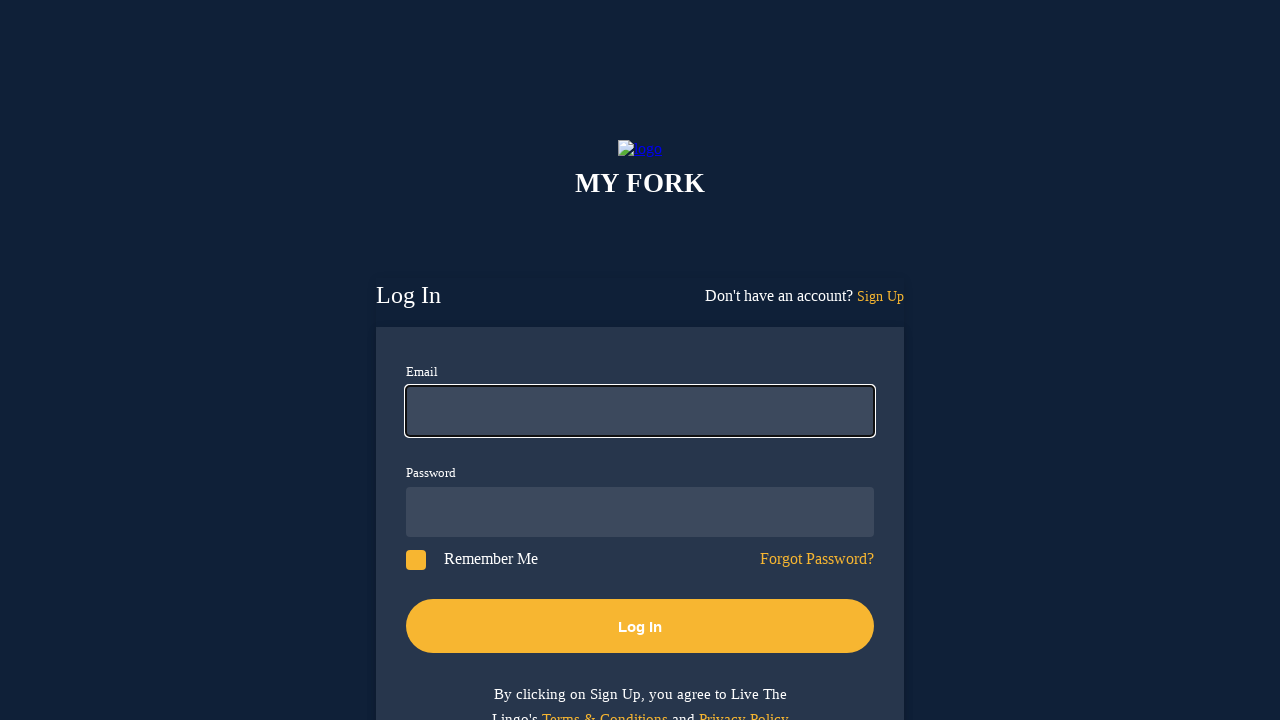

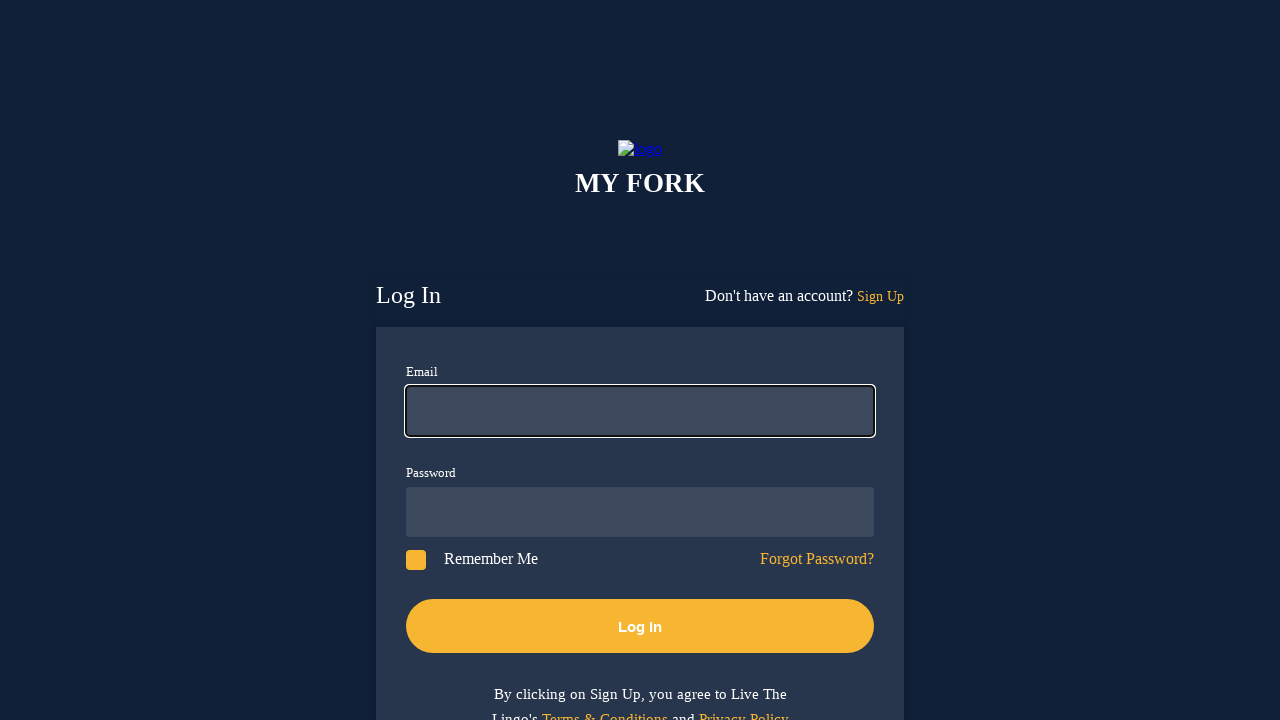